Tests tooltip functionality on the DemoQA Tool Tips page by hovering over a button and a text field to verify tooltip messages appear correctly.

Starting URL: https://demoqa.com/tool-tips

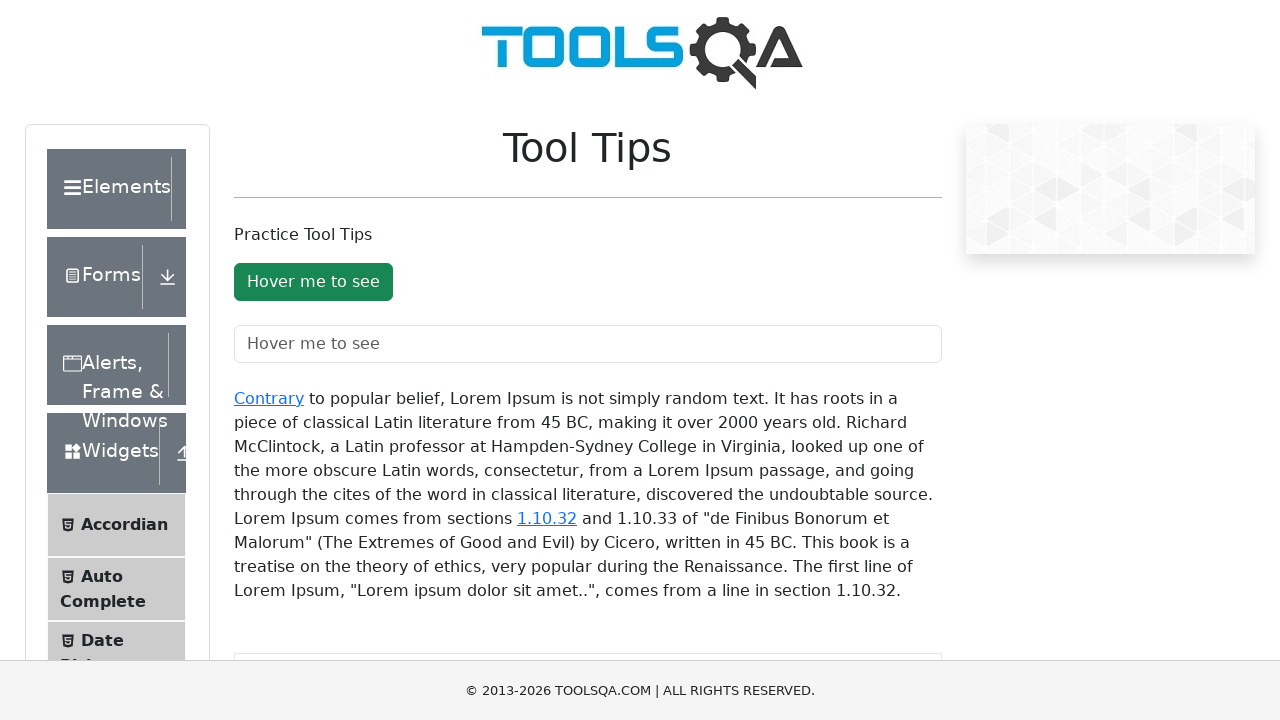

Verified current URL contains 'tool-tips'
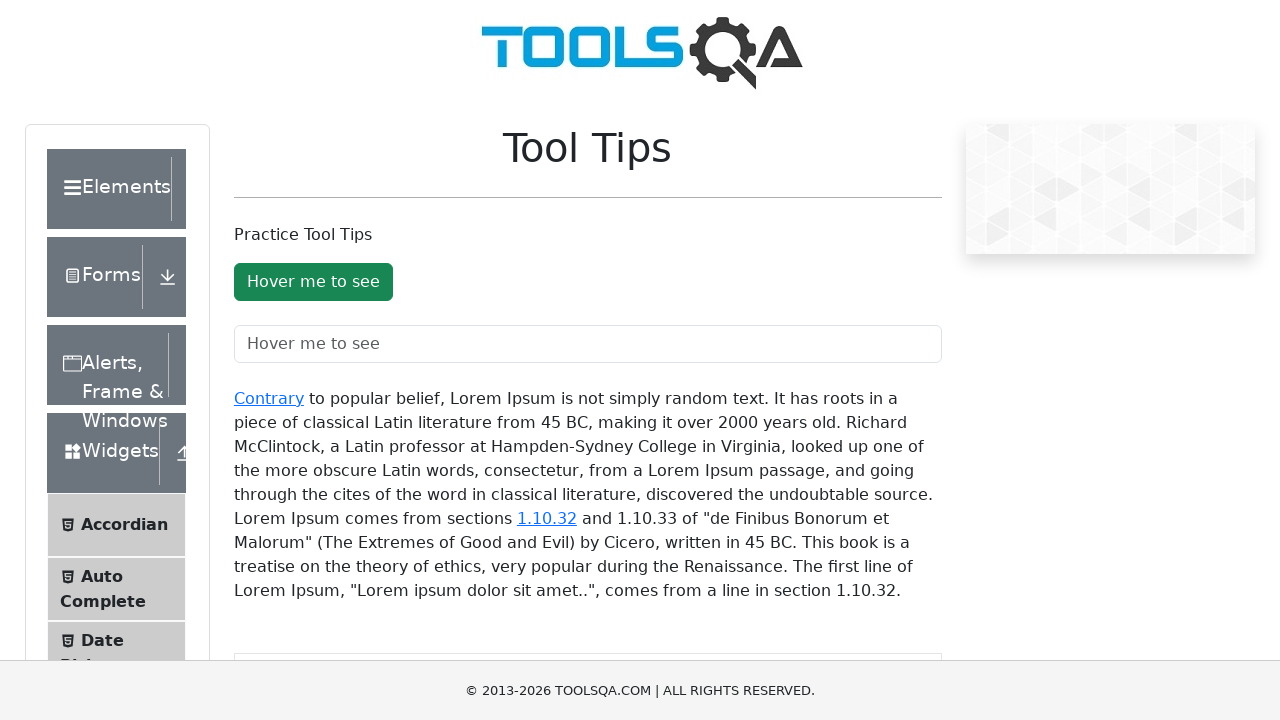

Hovered over the 'Hover me to see' button at (313, 282) on #toolTipButton
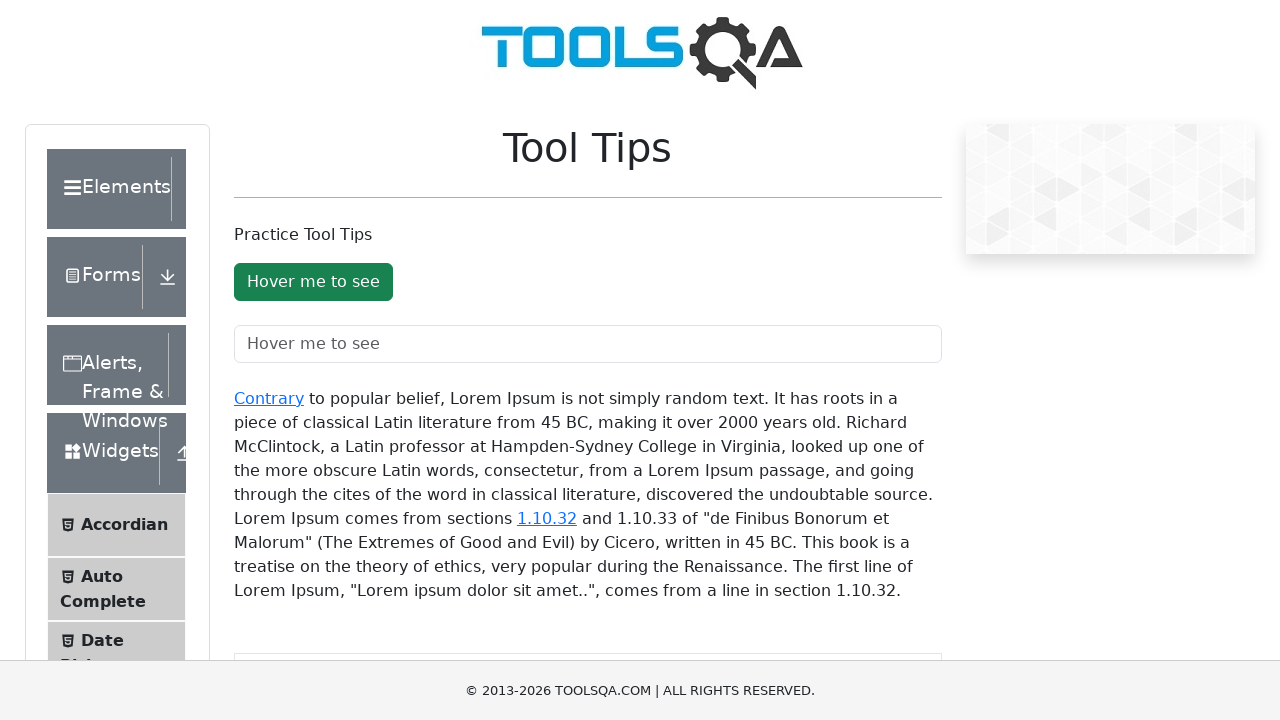

Button tooltip appeared on screen
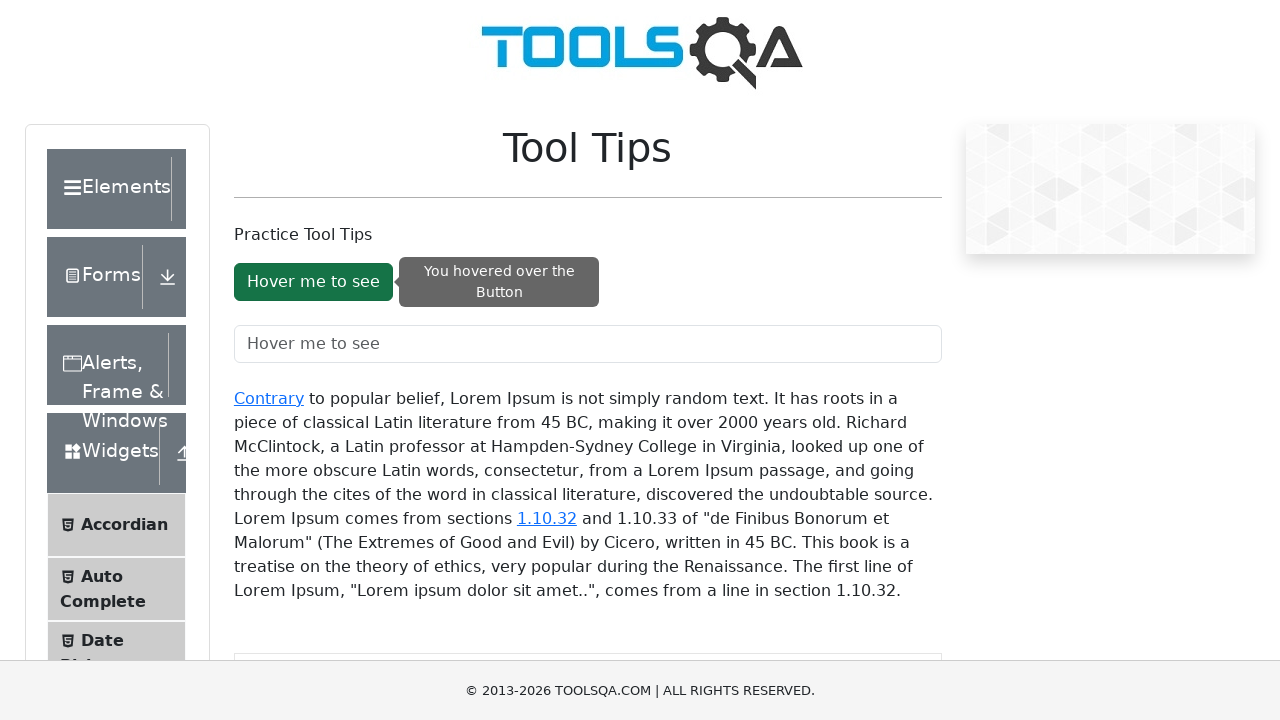

Verified button tooltip text is 'You hovered over the Button'
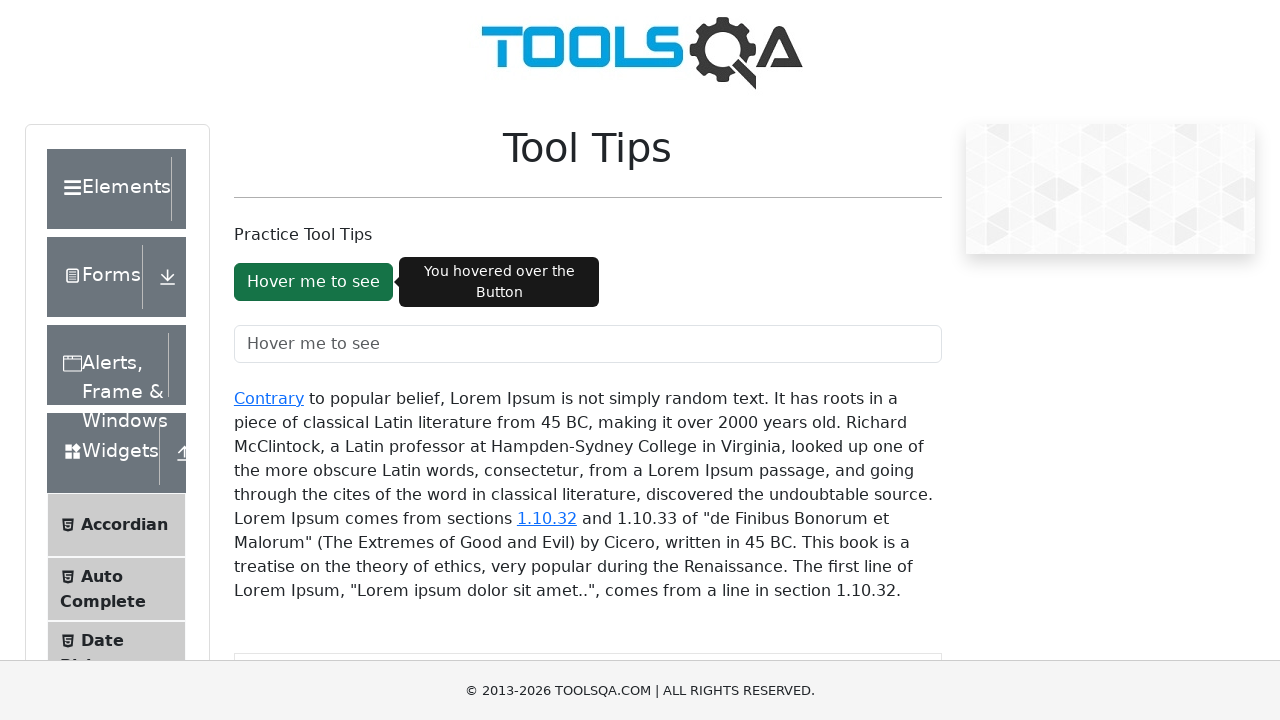

Hovered over the text field at (588, 344) on #toolTipTextField
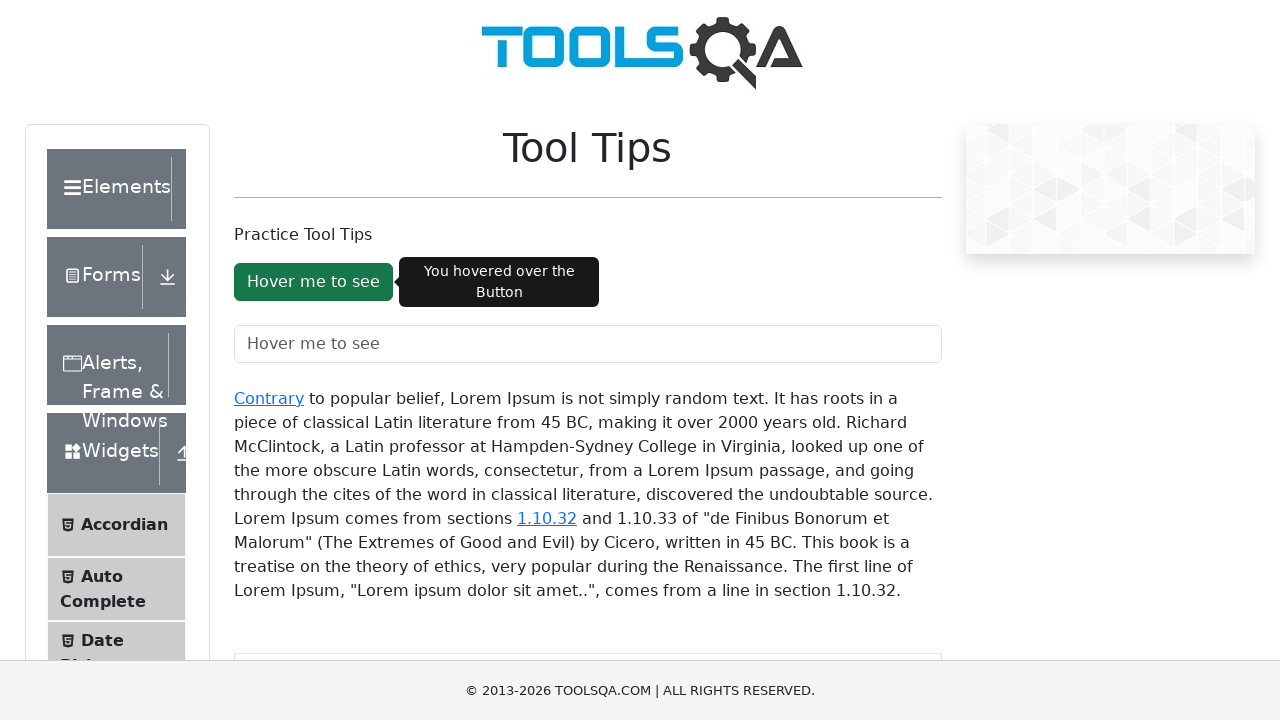

Text field tooltip appeared on screen
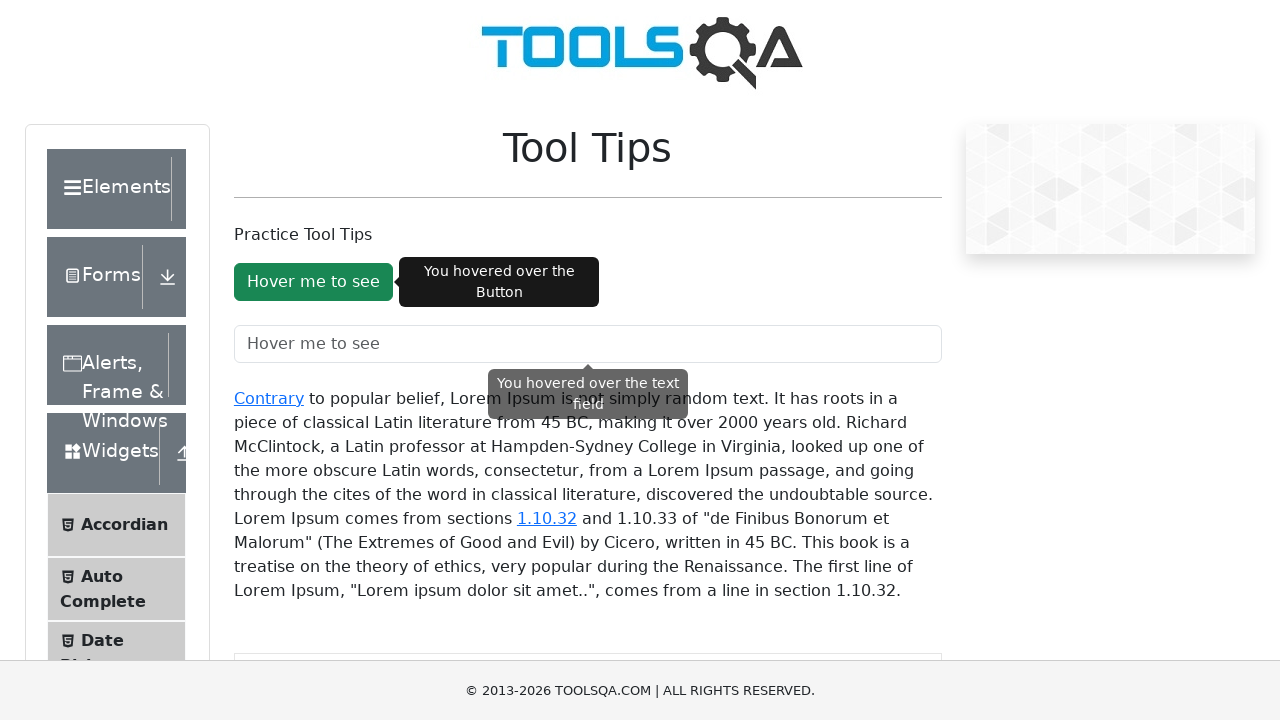

Verified text field tooltip text is 'You hovered over the text field'
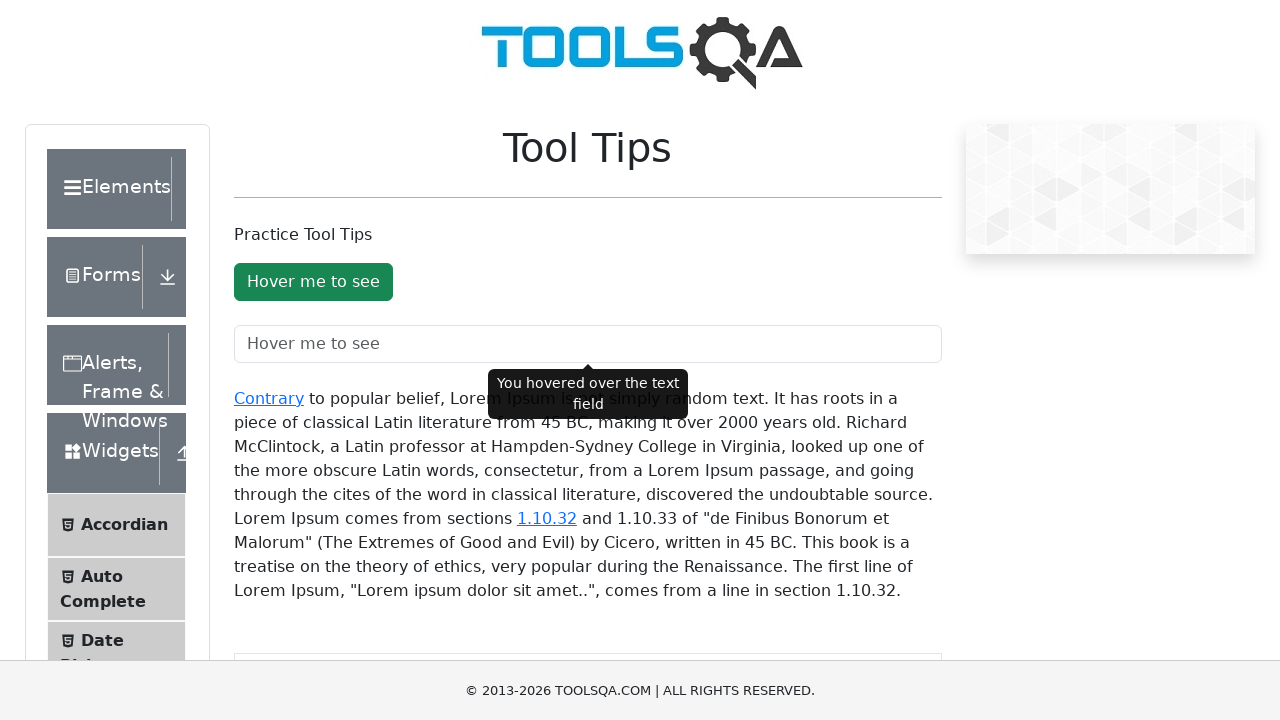

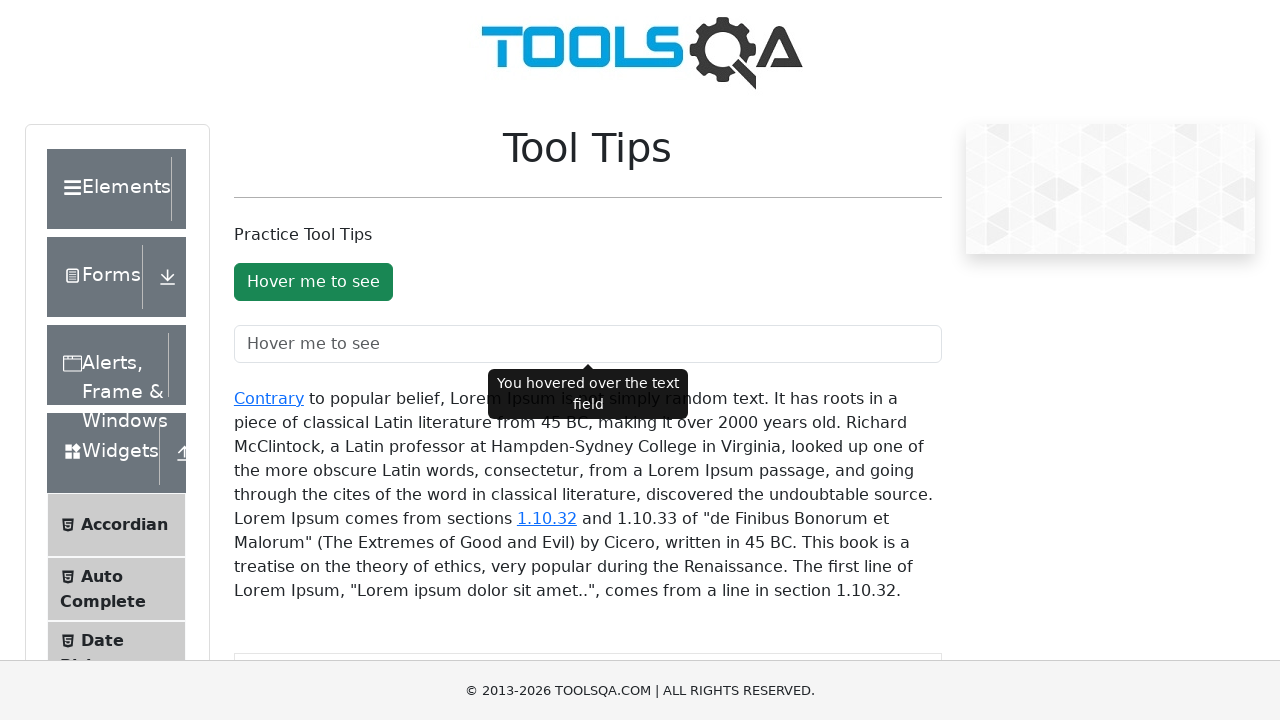